Tests the add/remove elements functionality by clicking "Add Element" to create a delete button, verifying it appears, then clicking "Delete" to remove it and verifying it's gone.

Starting URL: https://practice.cydeo.com/add_remove_elements/

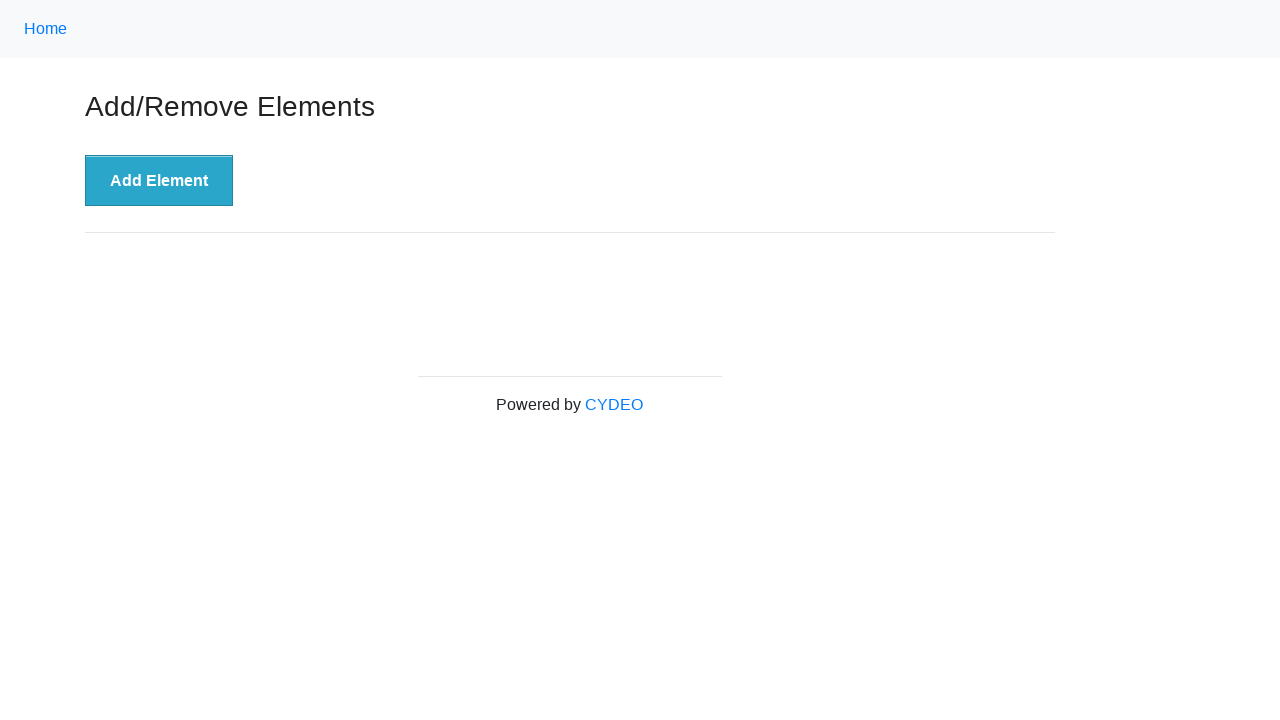

Navigated to add/remove elements practice page
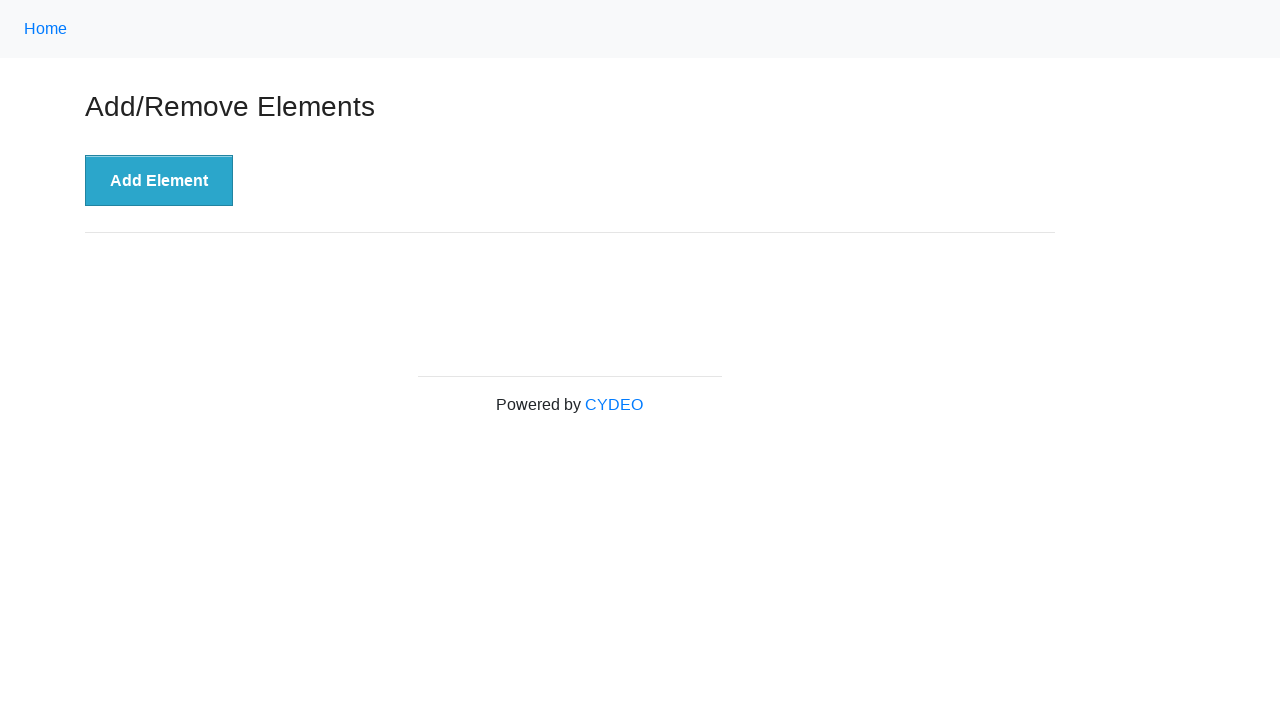

Clicked 'Add Element' button to create a delete button at (159, 181) on xpath=//button[.='Add Element']
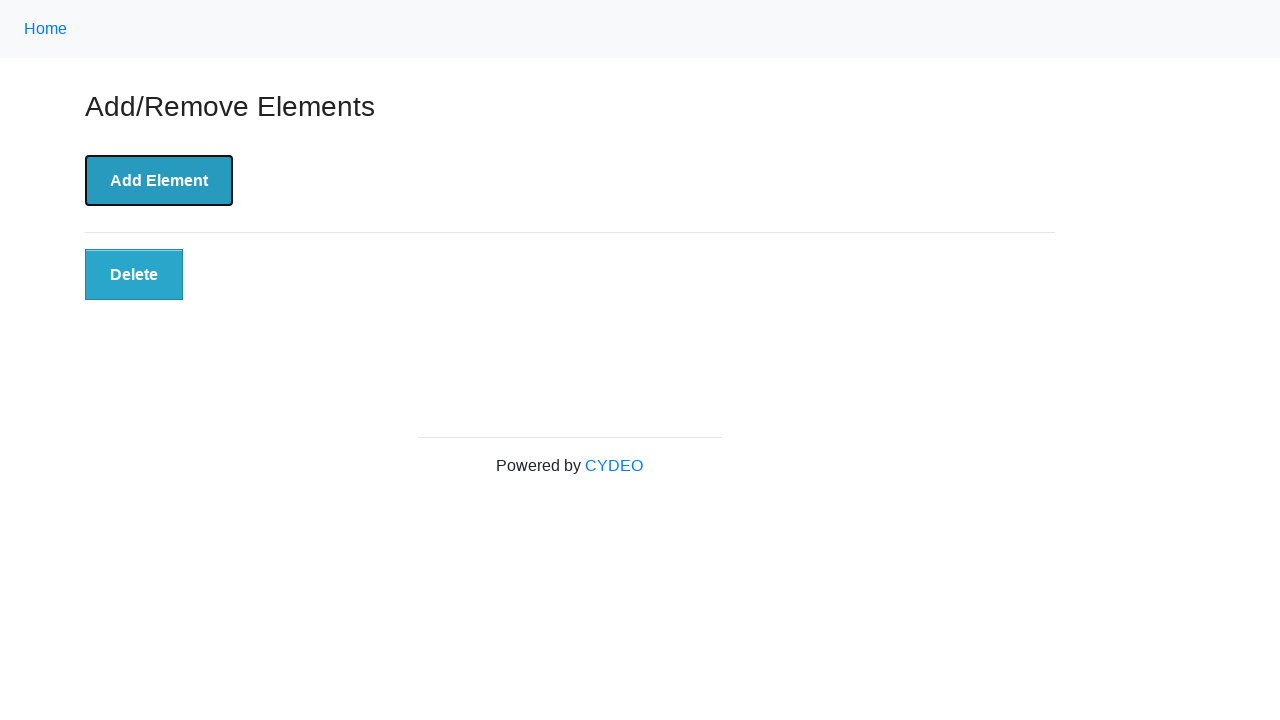

Located the dynamically created delete button
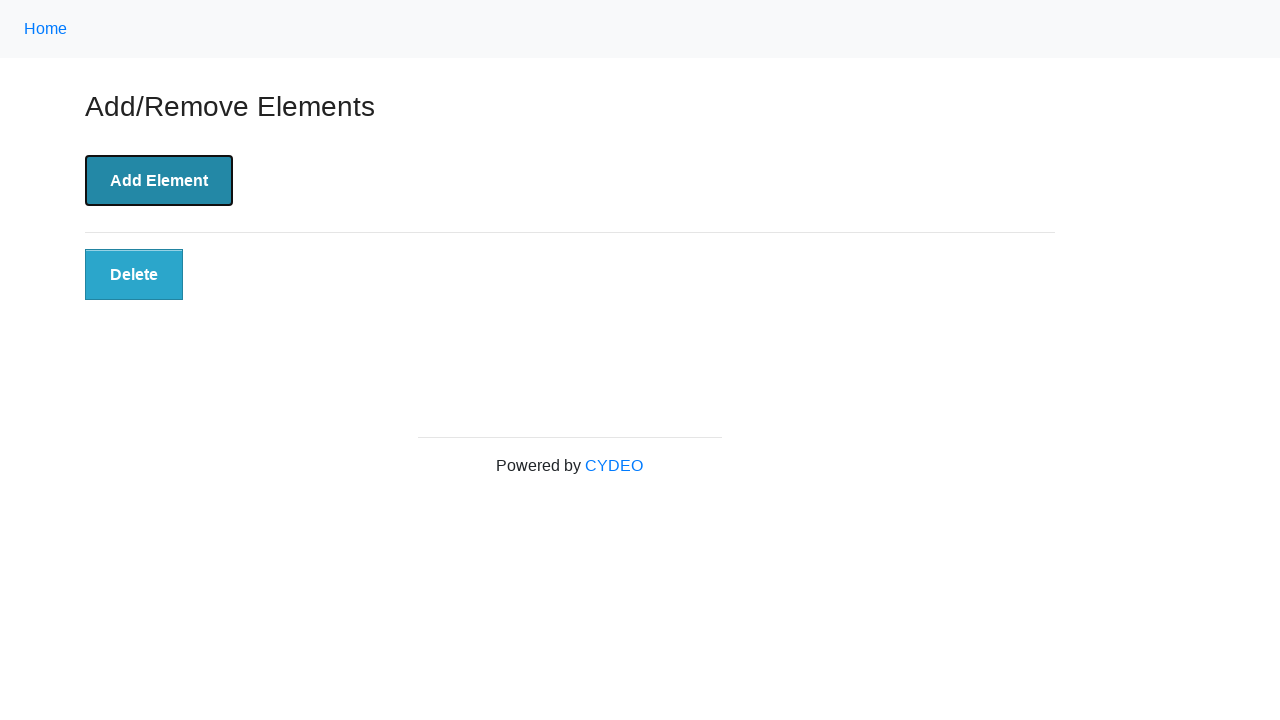

Waited for delete button to become visible
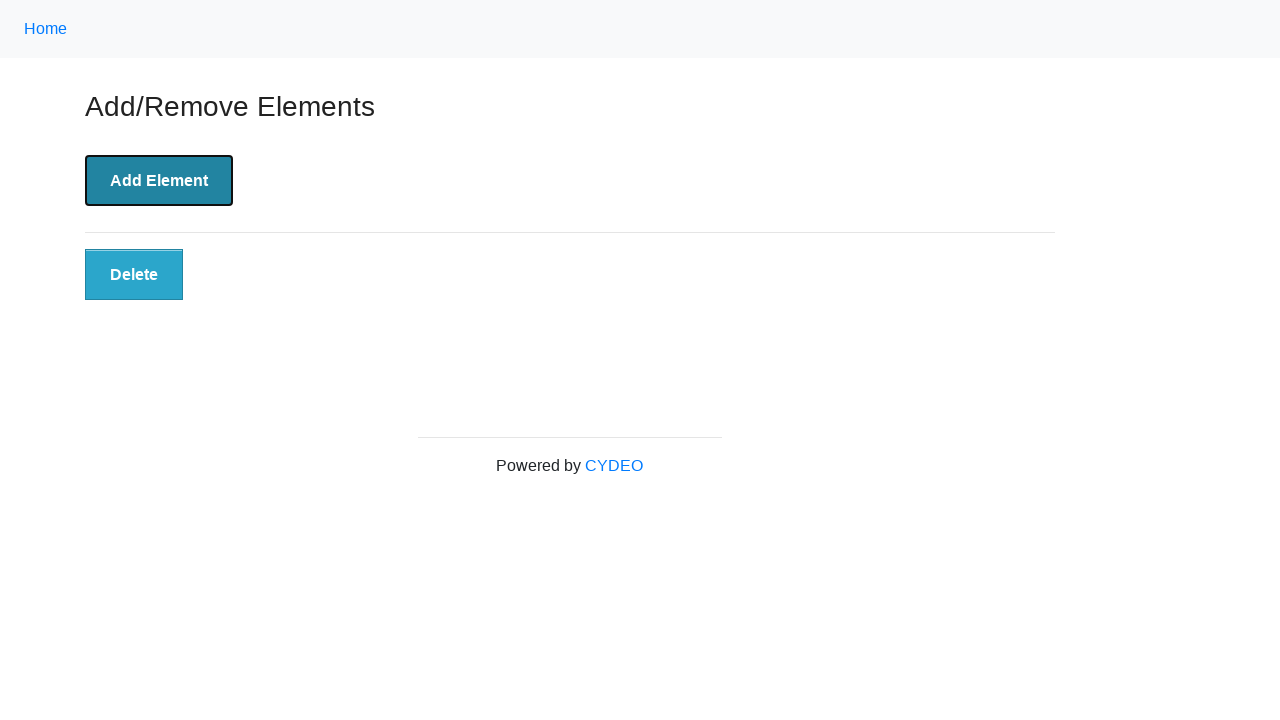

Verified that delete button is visible on the page
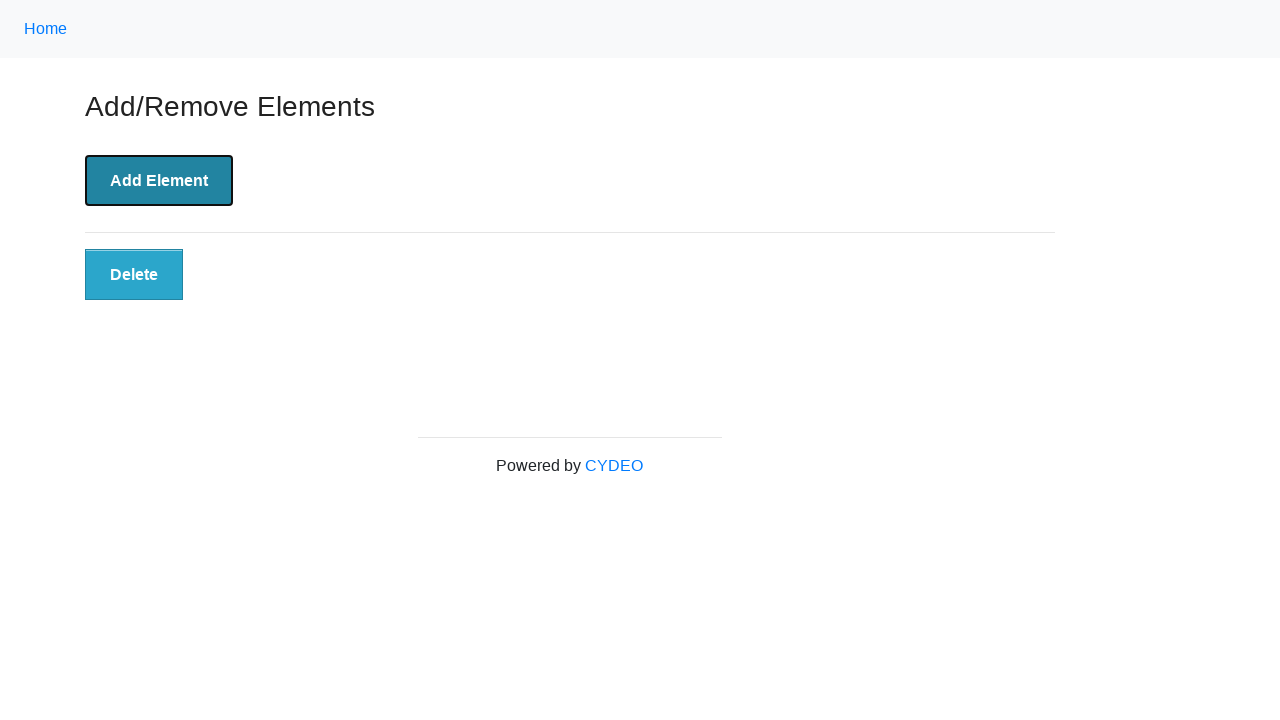

Clicked the delete button to remove the element at (134, 275) on xpath=//button[@class='added-manually']
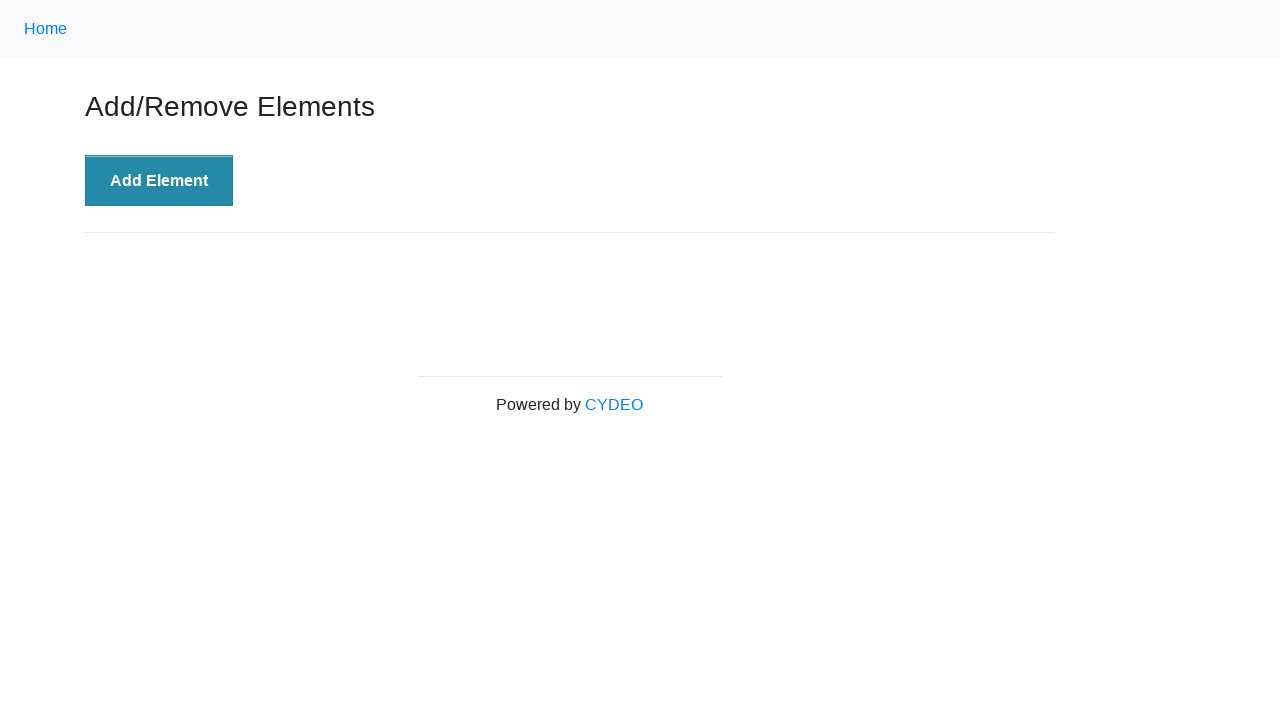

Verified that delete button has been removed from the page
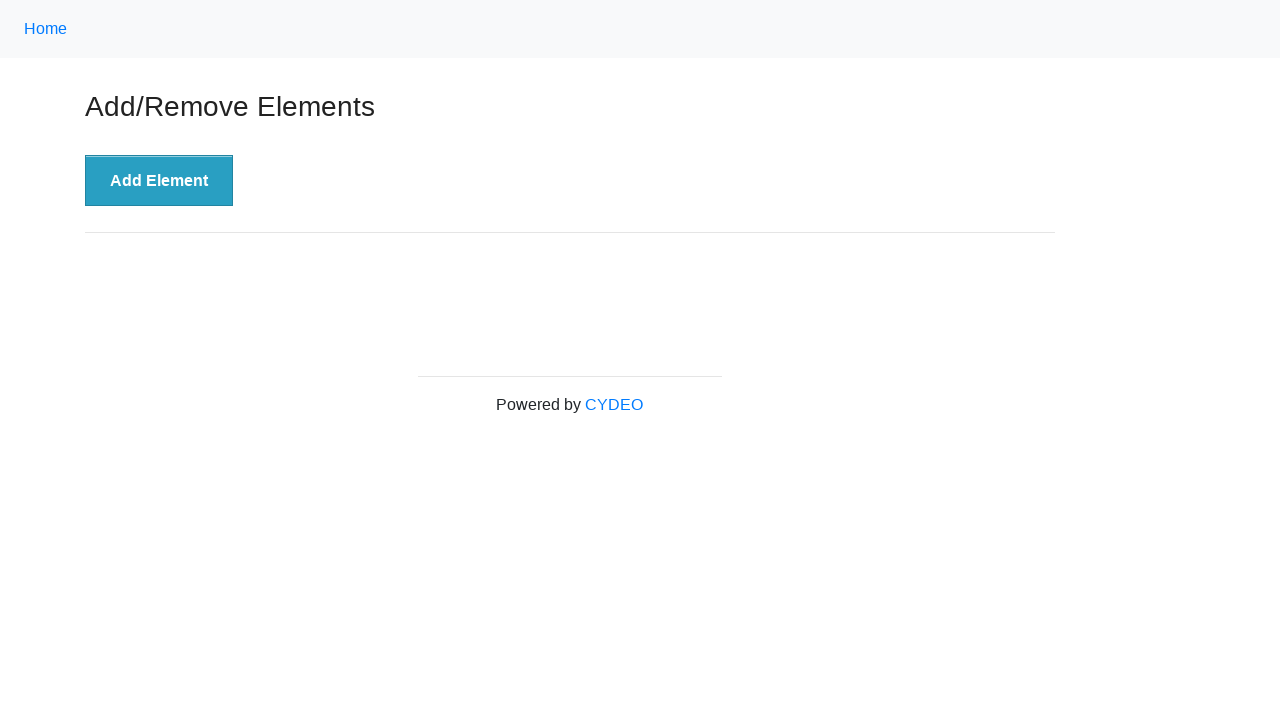

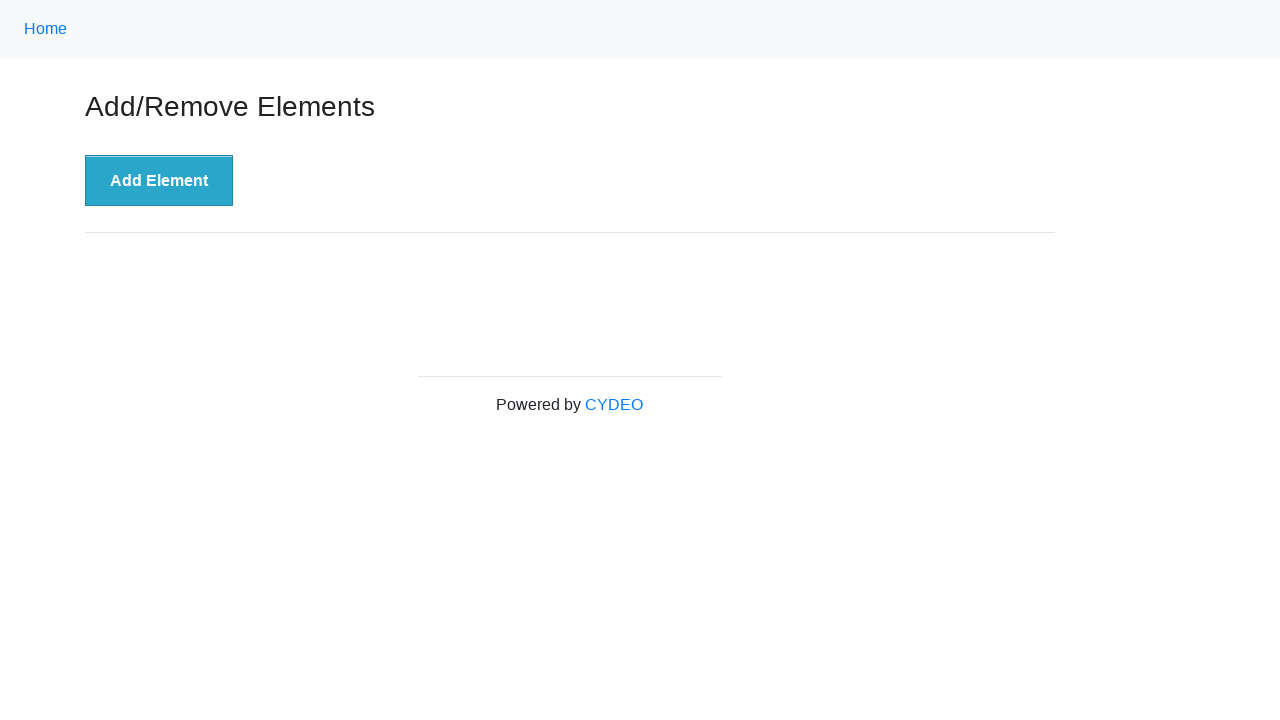